Tests an e-commerce grocery shopping flow by searching for products containing "ber", adding all matching items to cart, proceeding to checkout, and applying a promo code

Starting URL: https://rahulshettyacademy.com/seleniumPractise/

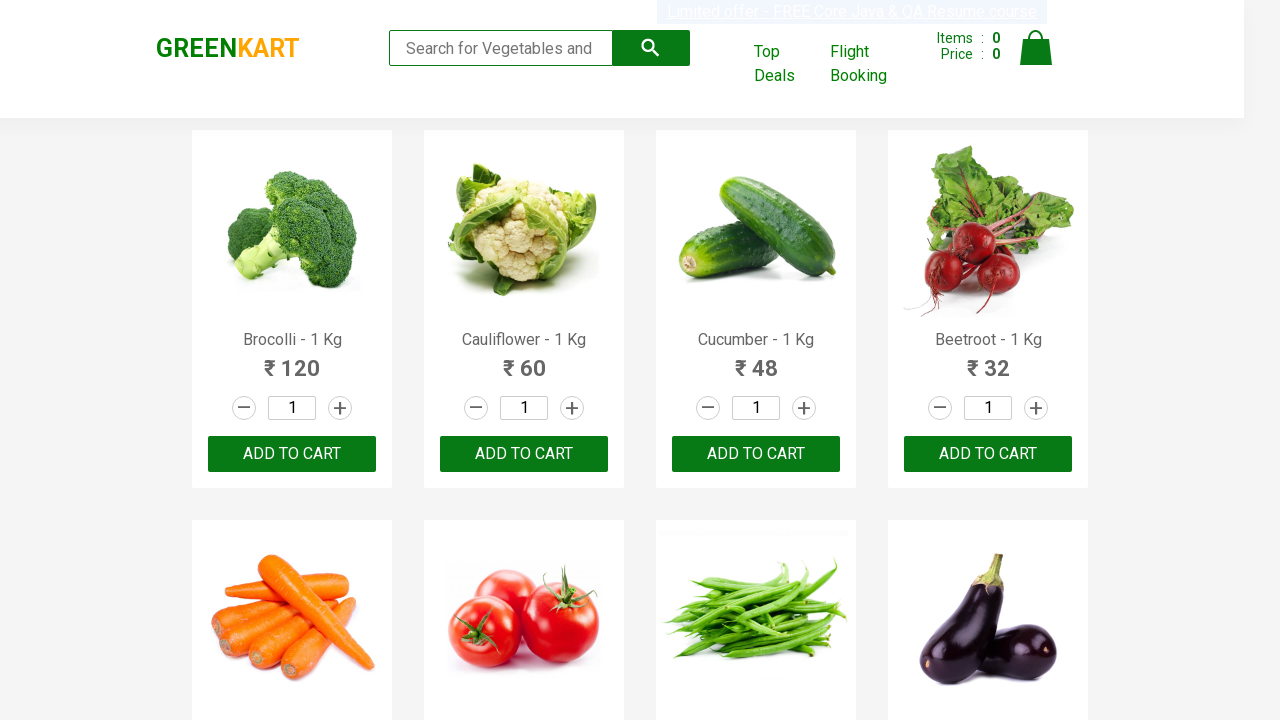

Filled search field with 'ber' on input.search-keyword
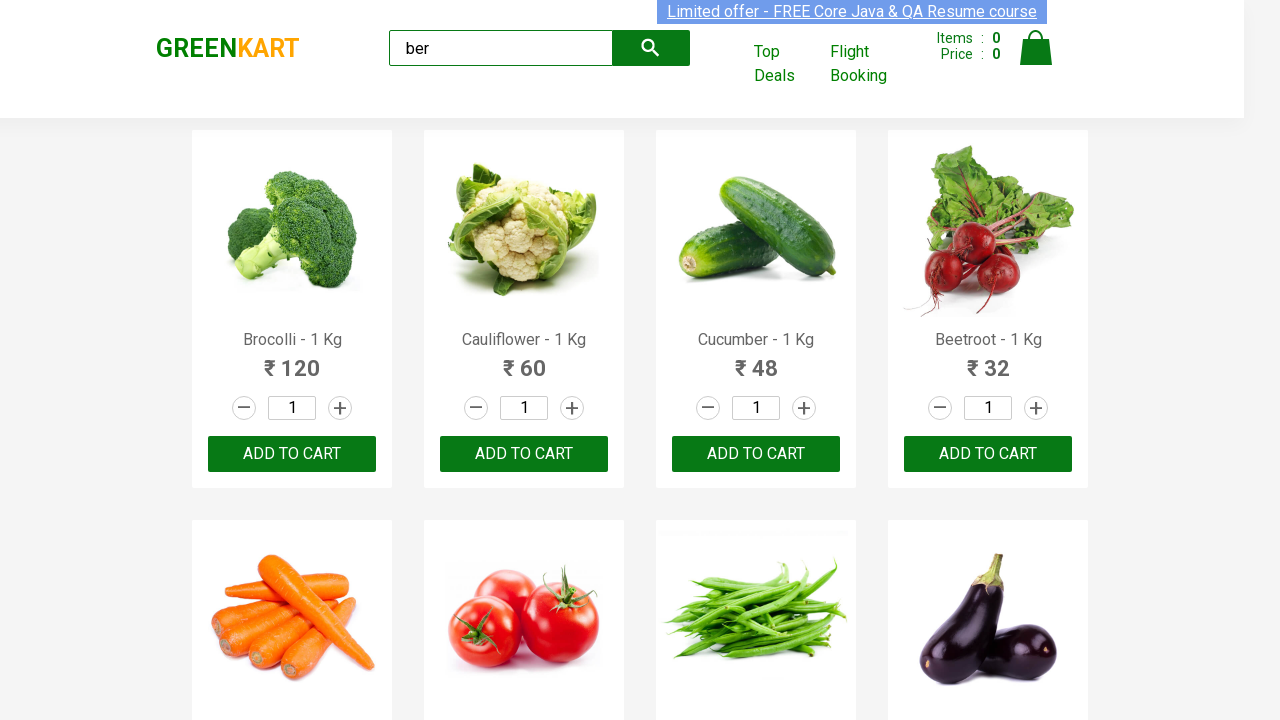

Waited 2000ms for search results to load
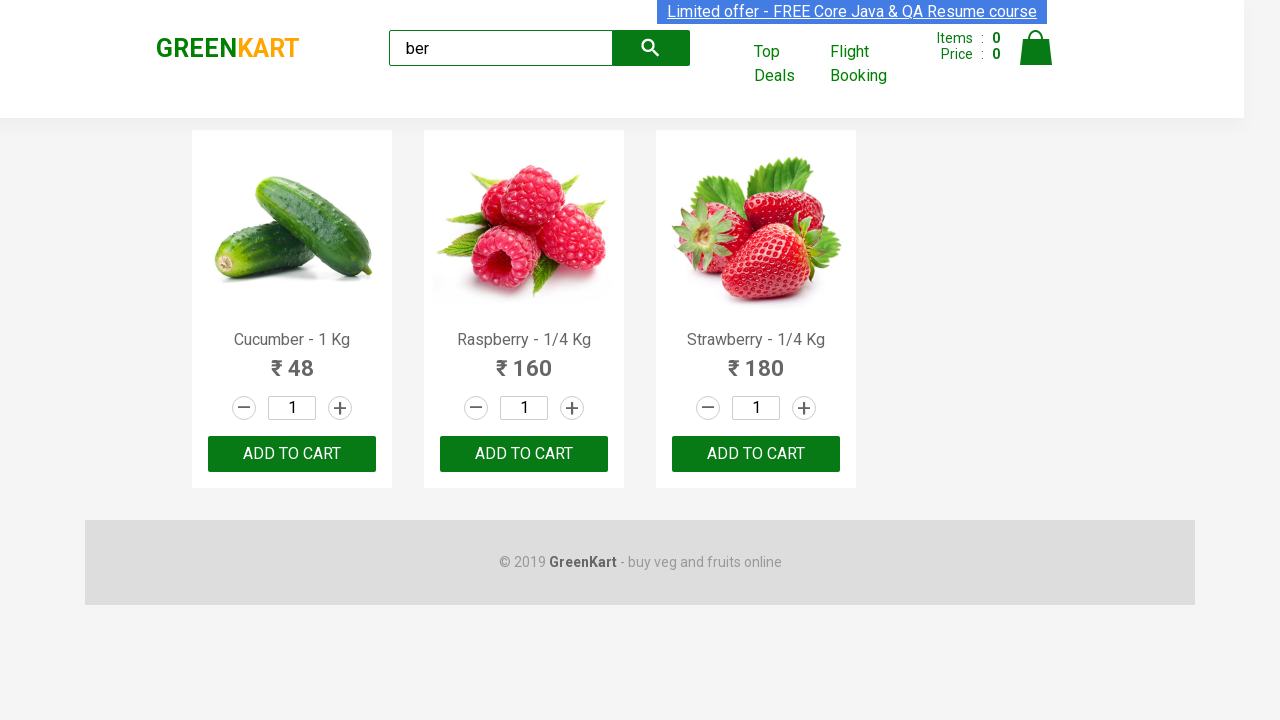

Product items loaded and visible
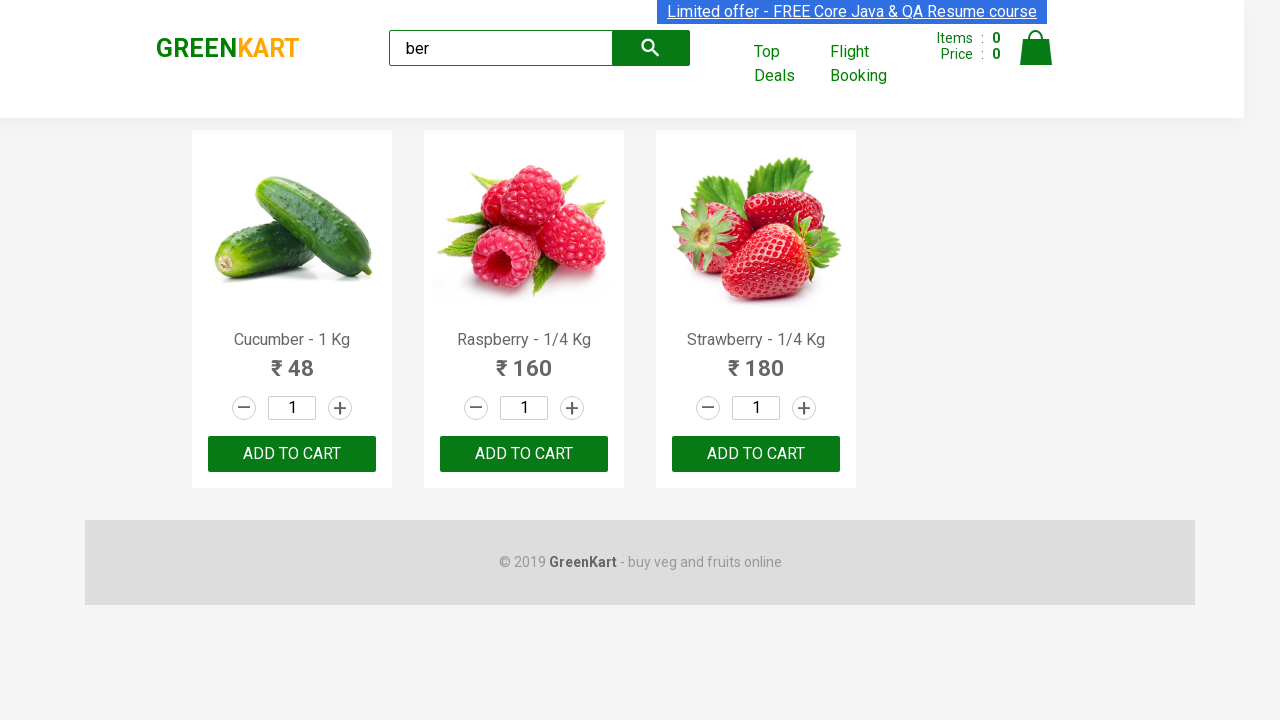

Found 3 'Add to Cart' buttons
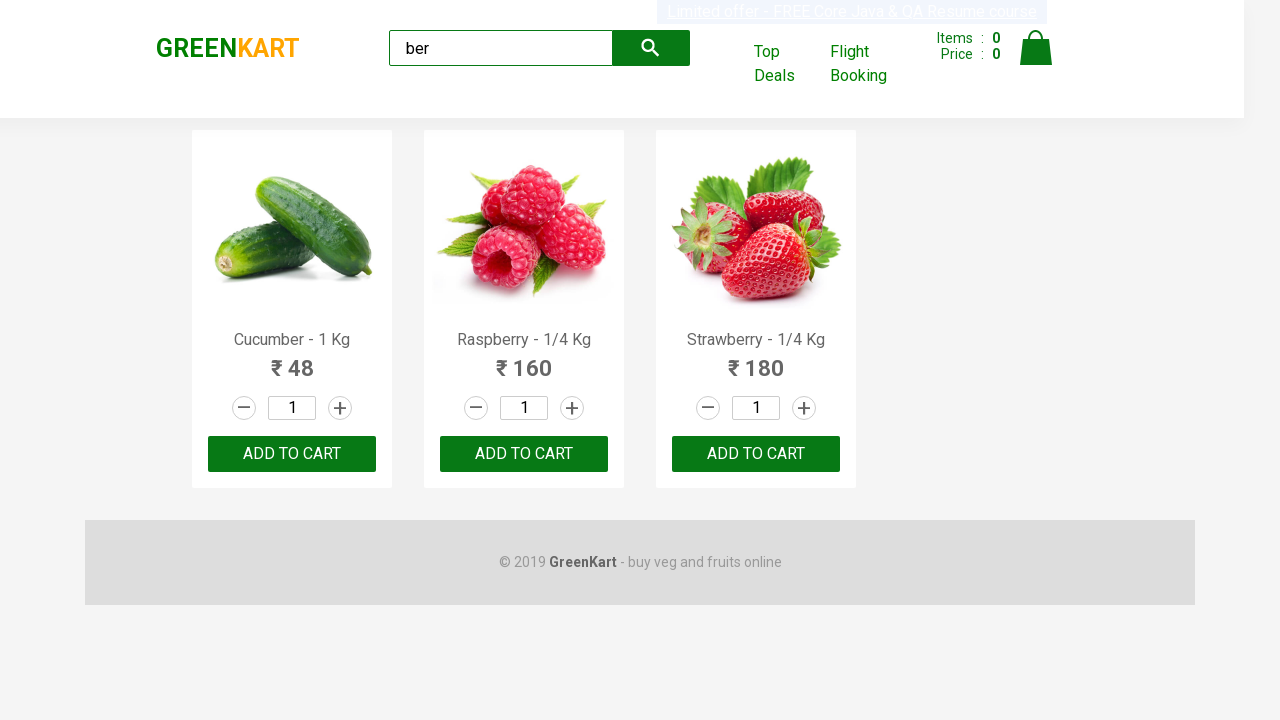

Clicked 'Add to Cart' button 1 of 3 at (292, 454) on xpath=//div[@class='product-action']/button >> nth=0
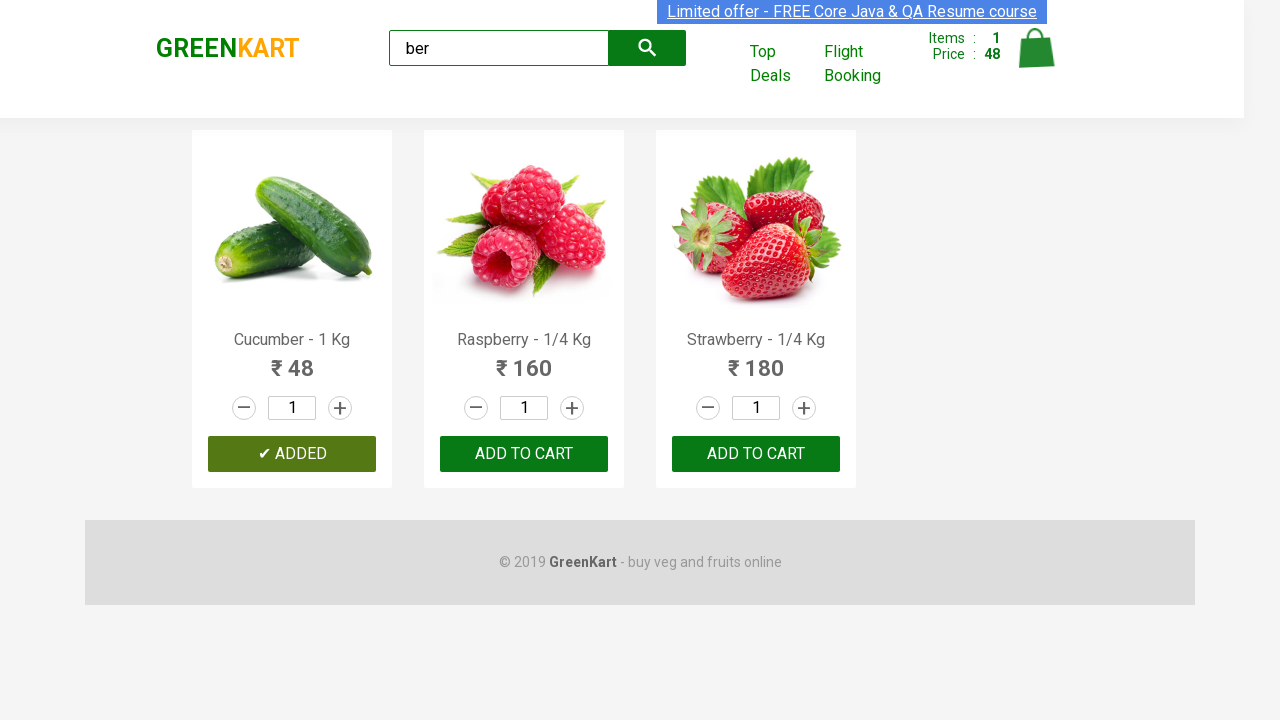

Clicked 'Add to Cart' button 2 of 3 at (524, 454) on xpath=//div[@class='product-action']/button >> nth=1
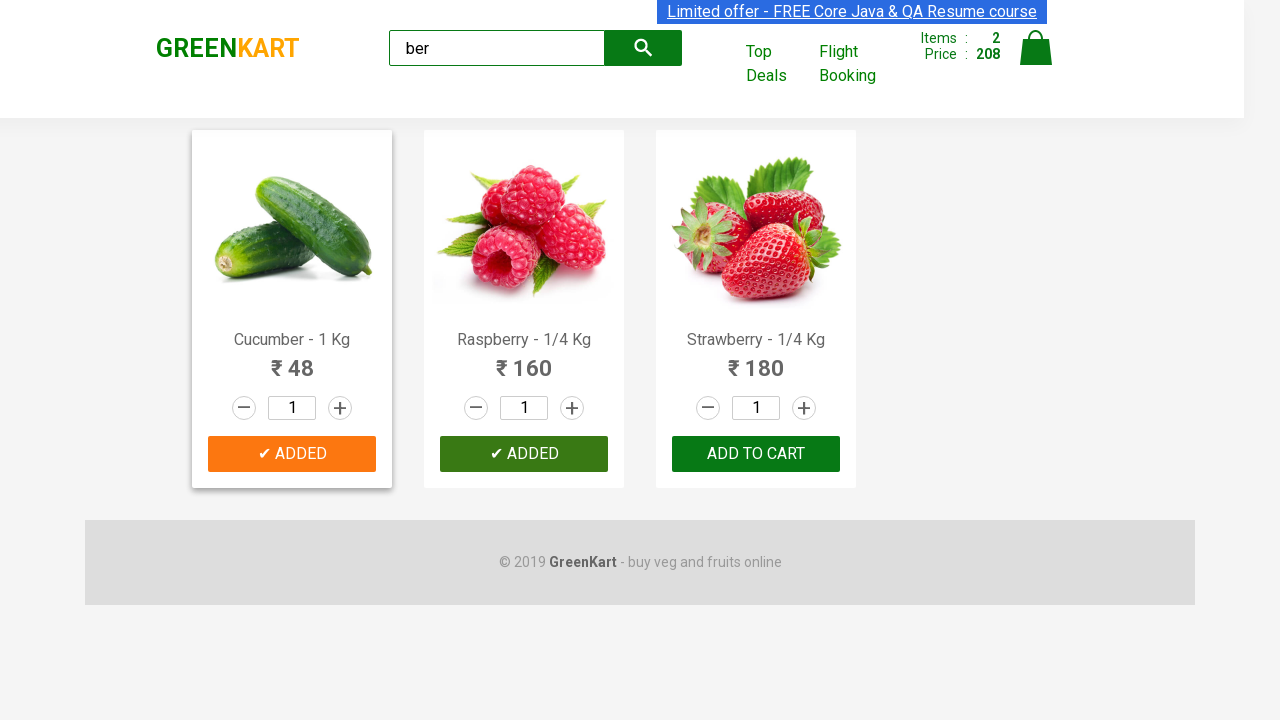

Clicked 'Add to Cart' button 3 of 3 at (756, 454) on xpath=//div[@class='product-action']/button >> nth=2
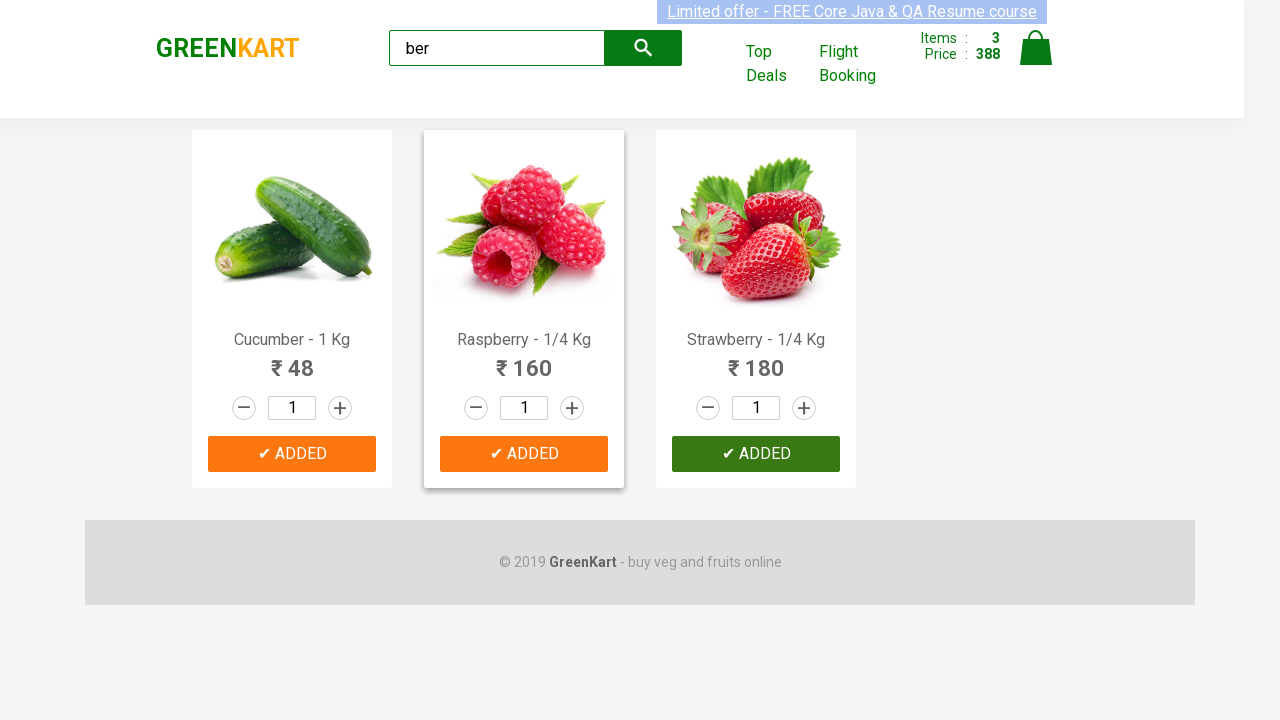

Clicked cart icon to view shopping cart at (1036, 48) on img[alt='Cart']
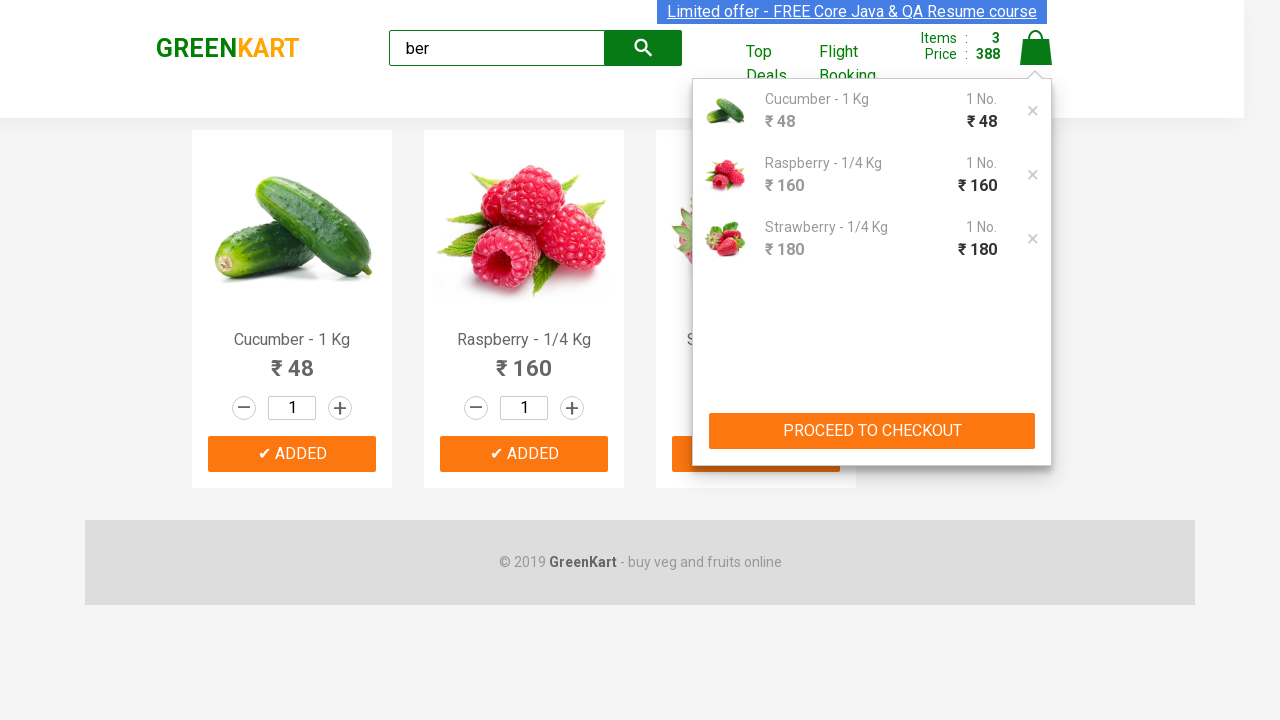

Clicked 'PROCEED TO CHECKOUT' button at (872, 431) on xpath=//button[text()='PROCEED TO CHECKOUT']
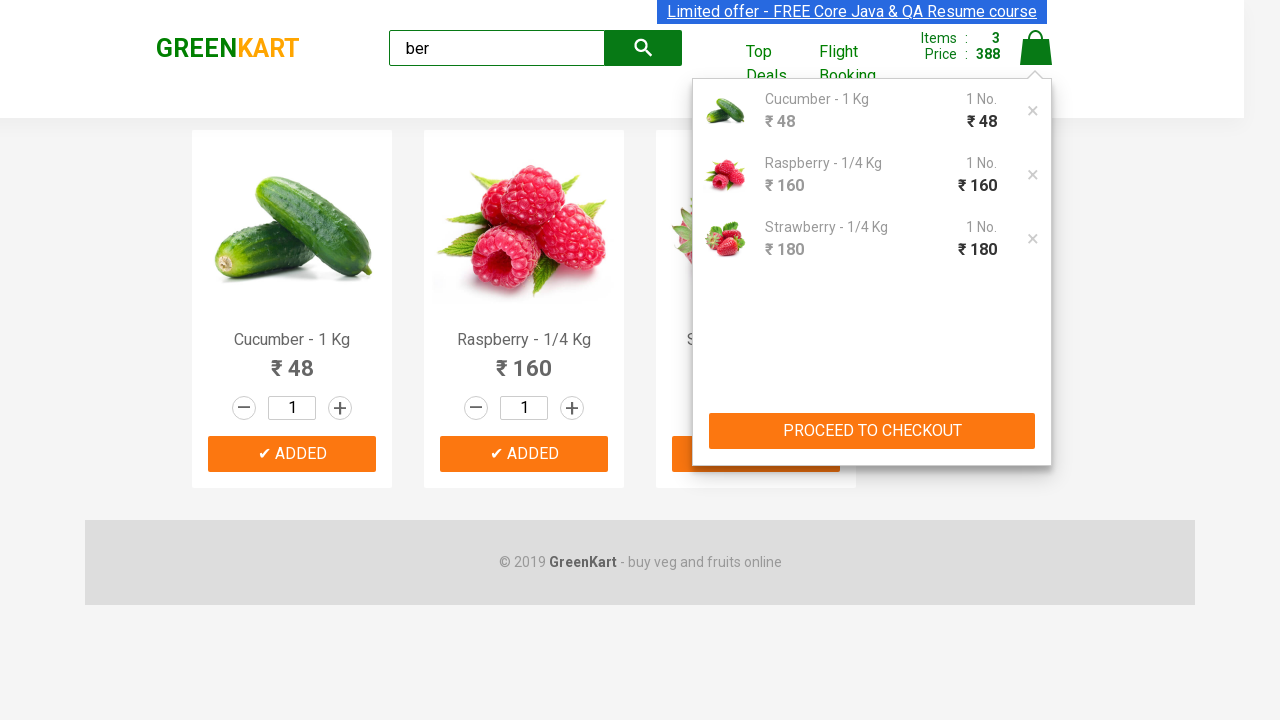

Entered promo code 'rahulshettyacademy' on .promoCode
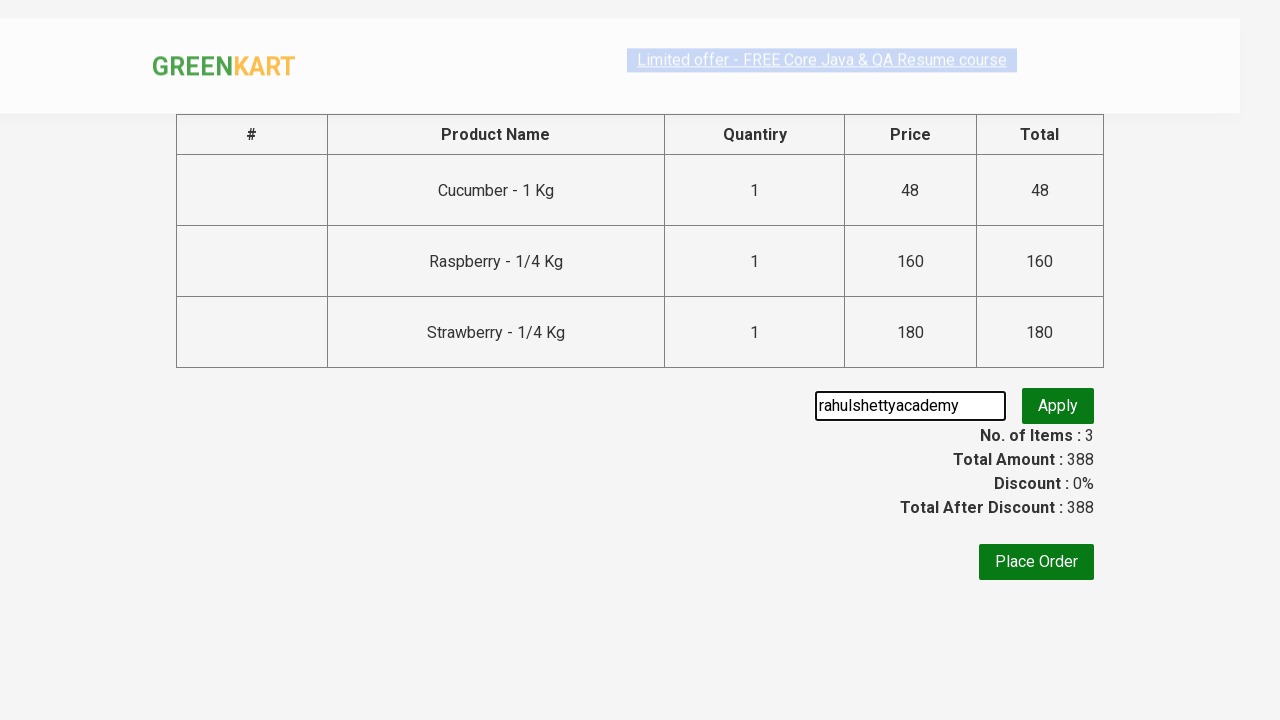

Clicked 'Apply' button to apply promo code at (1058, 406) on .promoBtn
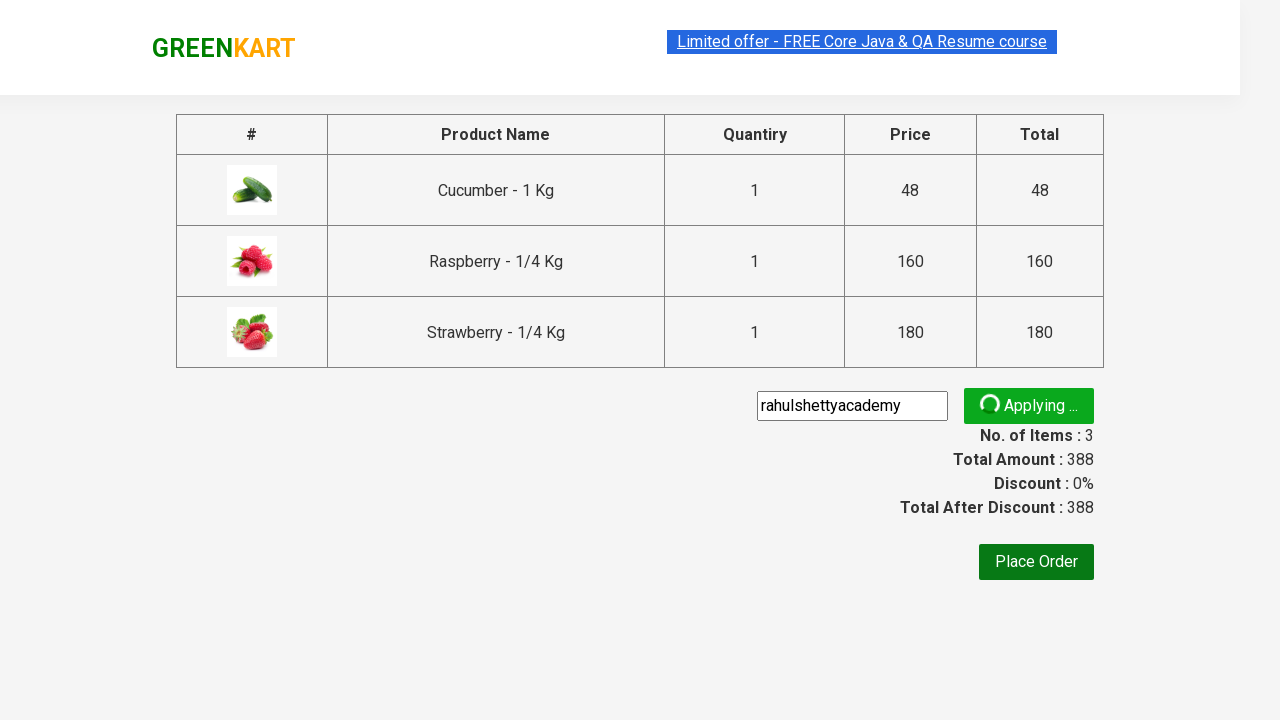

Promo code applied successfully - promo info displayed
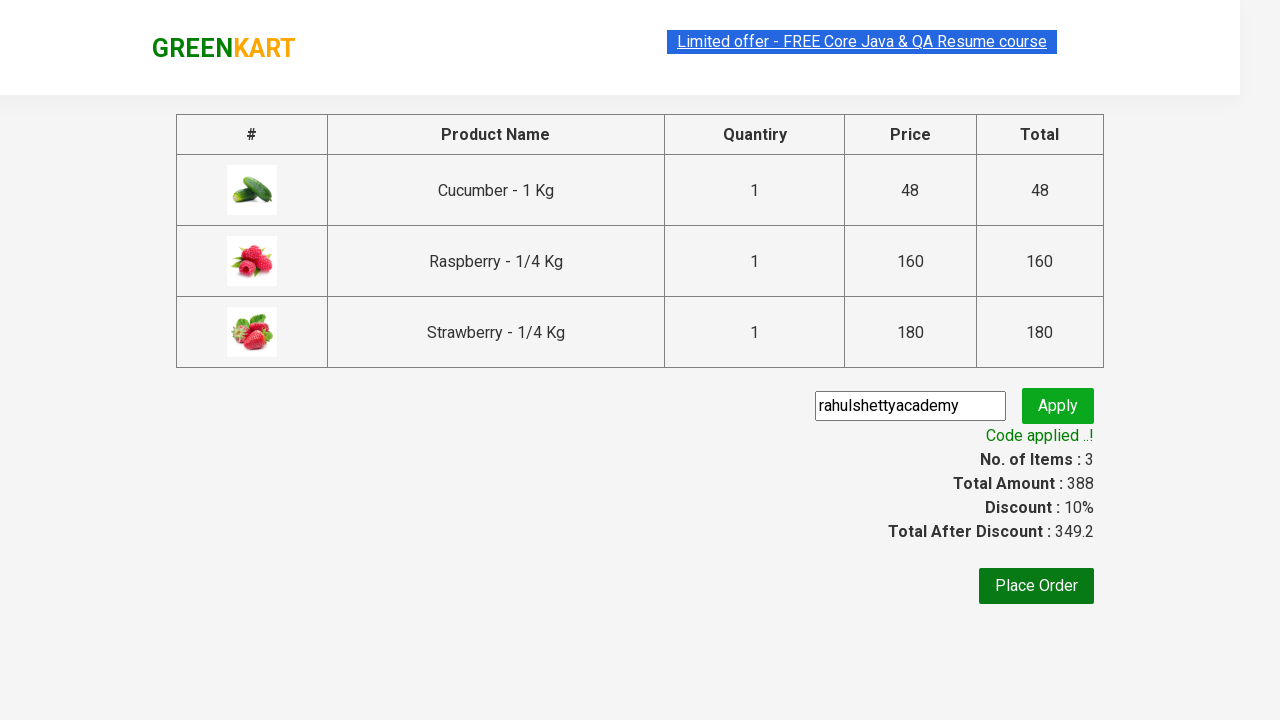

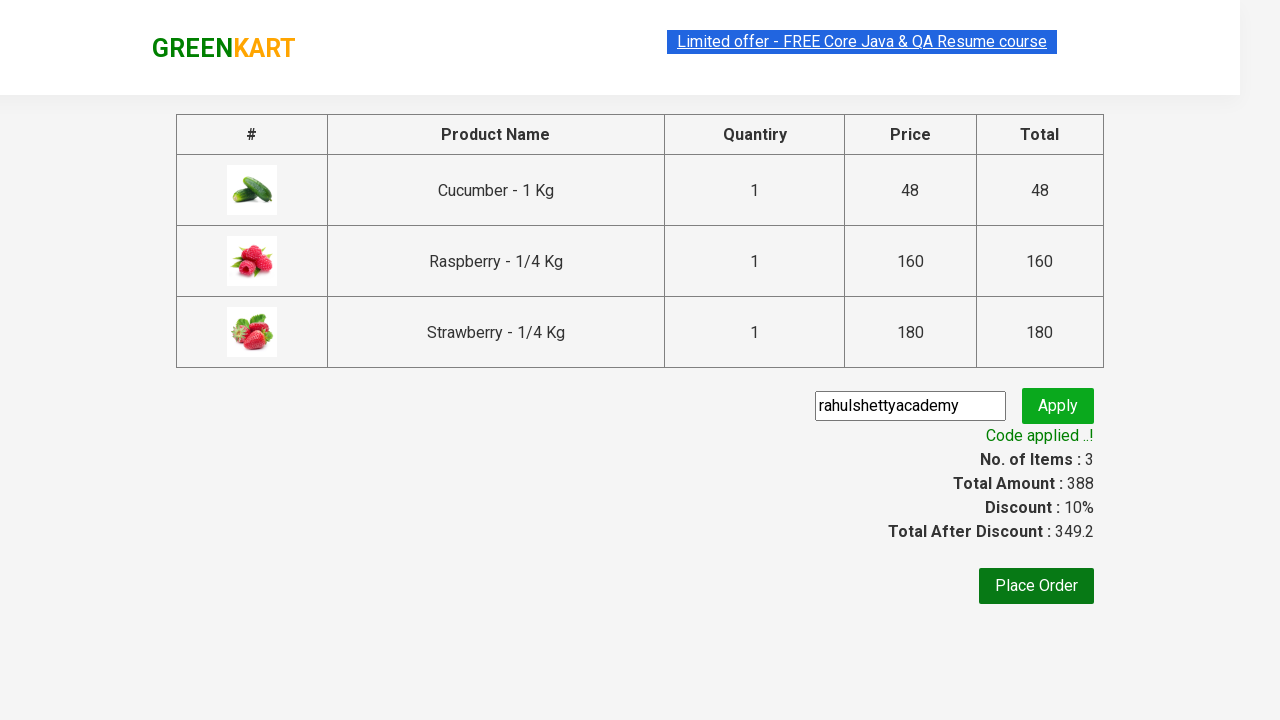